Tests drag and drop functionality by dragging an image element to a trash drop zone on a drag-and-drop demo page.

Starting URL: https://marcojakob.github.io/dart-dnd/basic/

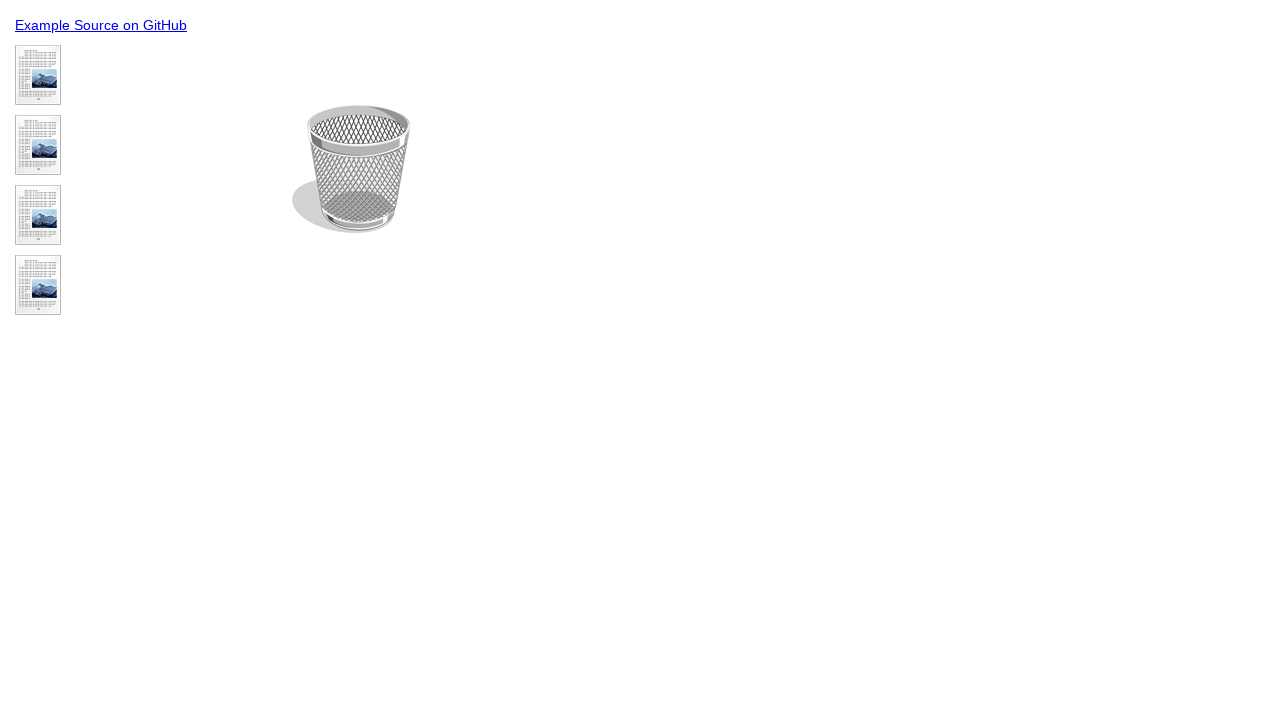

Located the trash drop zone element
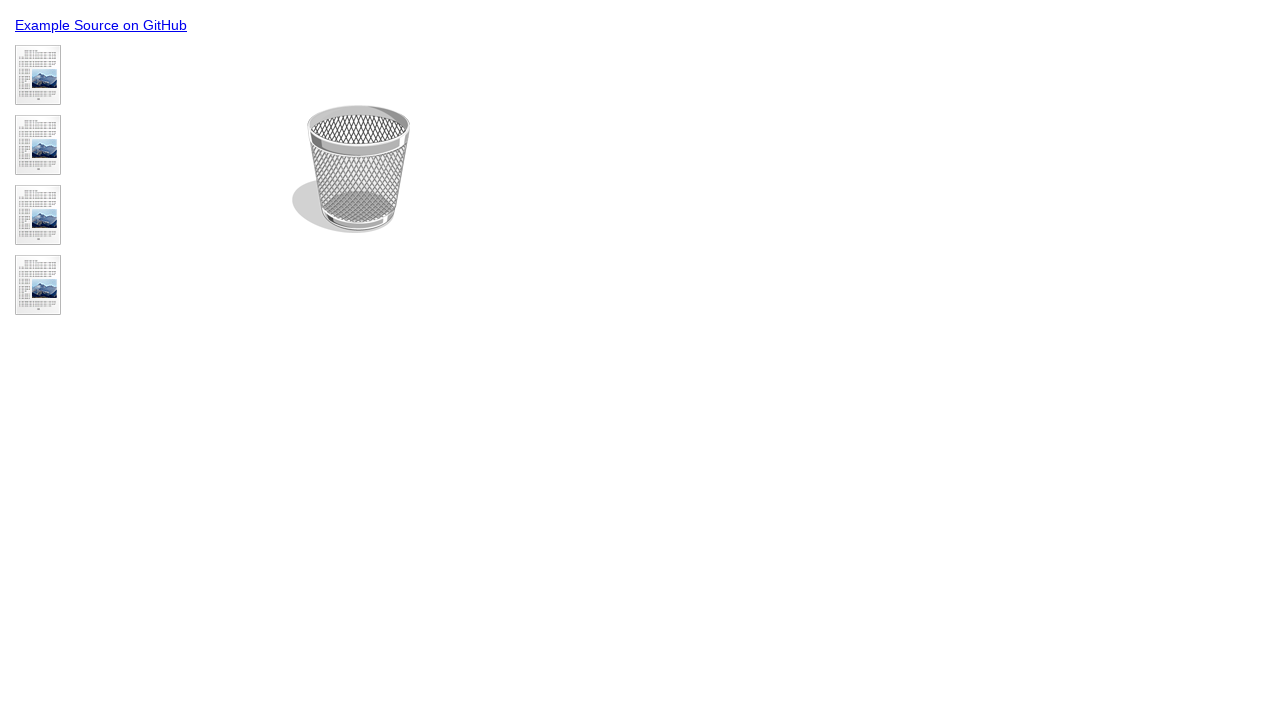

Located the image element to drag
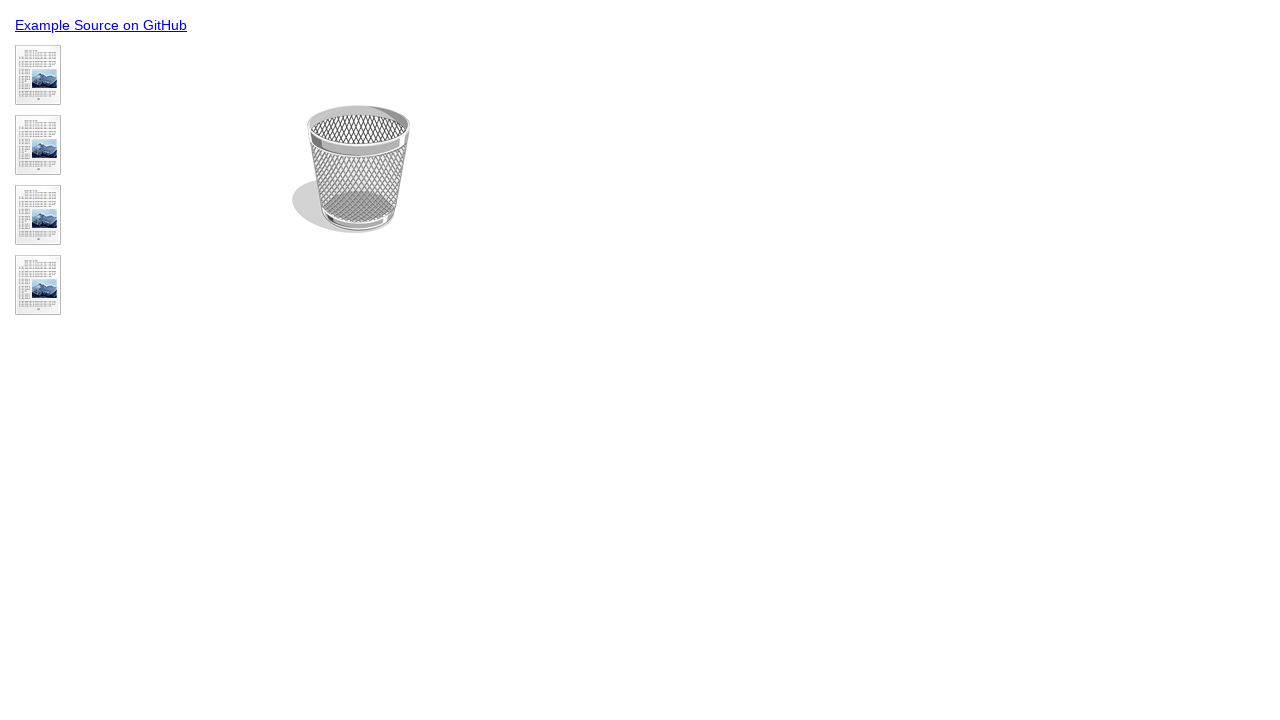

Dragged image element to trash drop zone at (351, 169)
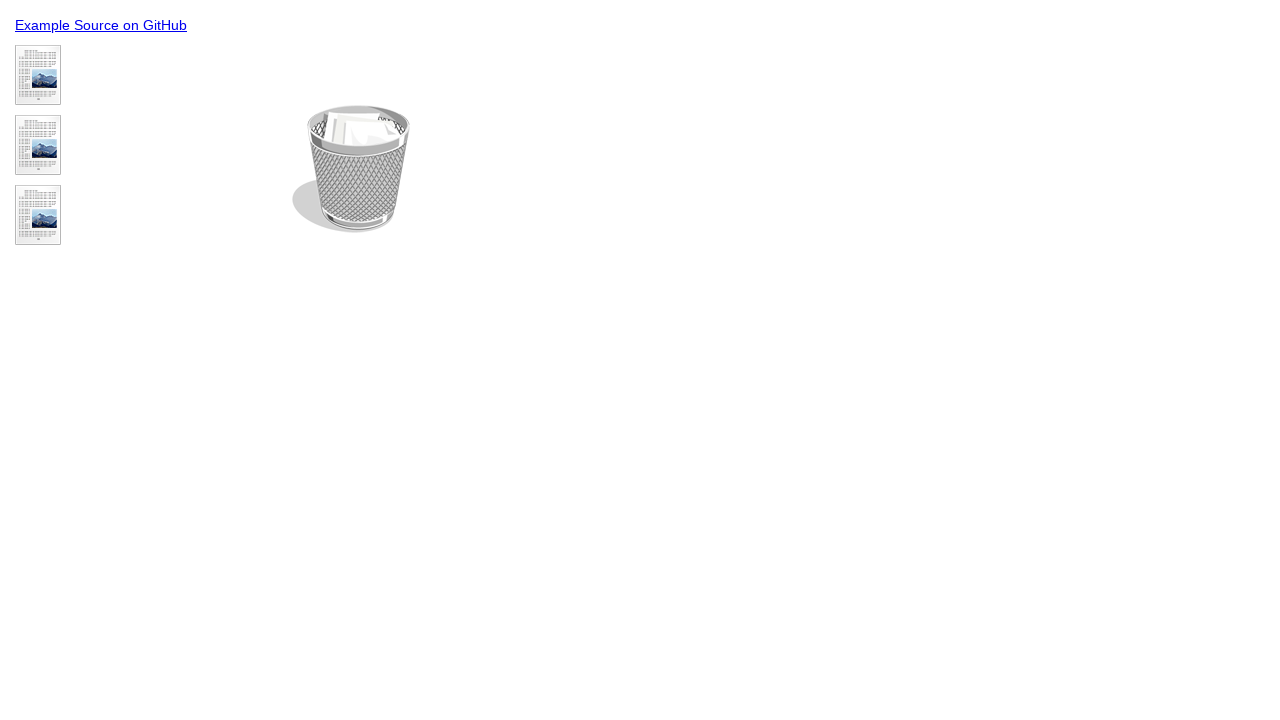

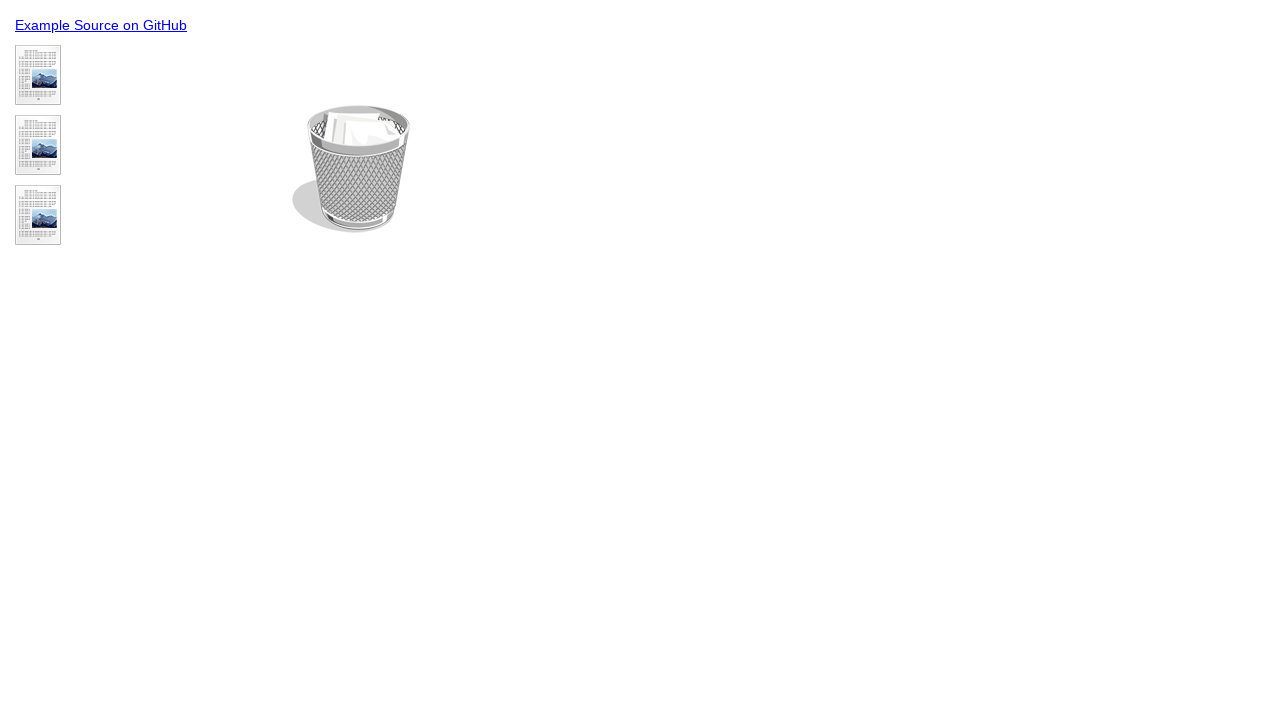